Tests keyboard actions by typing text in the first input field, selecting all text with Ctrl+A, copying with Ctrl+C, navigating to the second input with Tab, and pasting with Ctrl+V on a text comparison website.

Starting URL: https://text-compare.com/

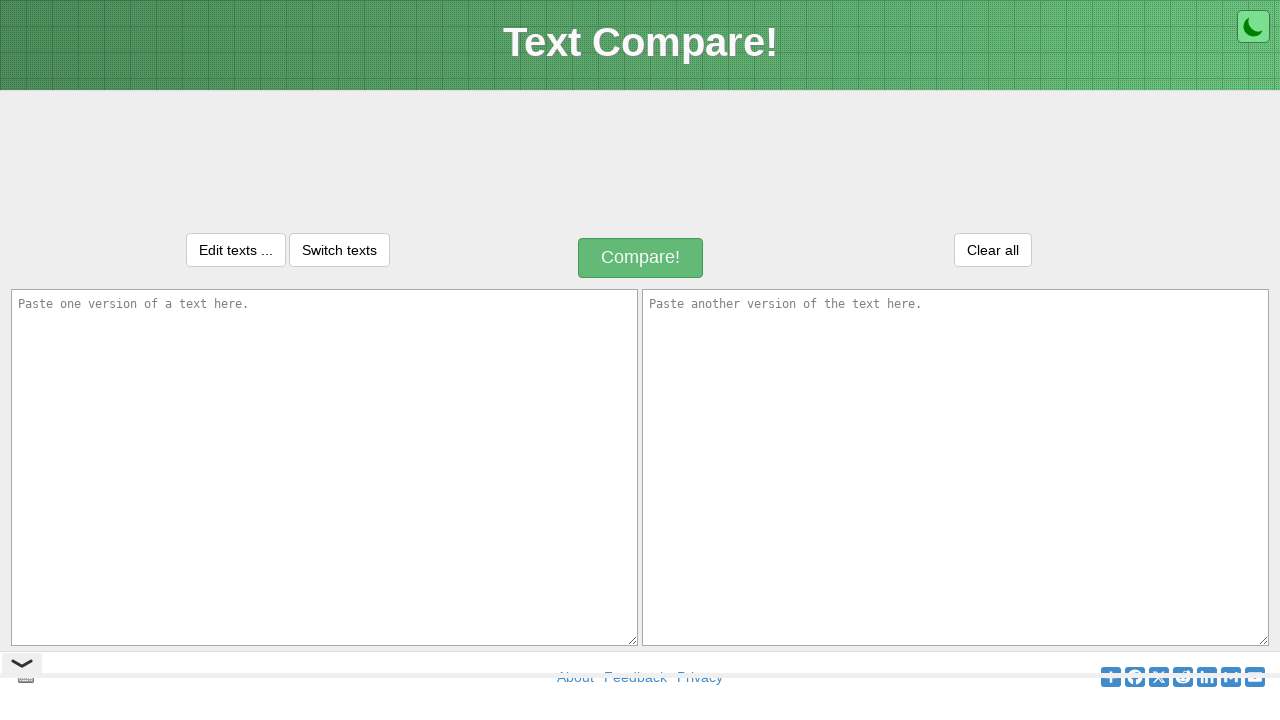

Filled first input field with 'WELCOME TO SELENIUM' on #inputText1
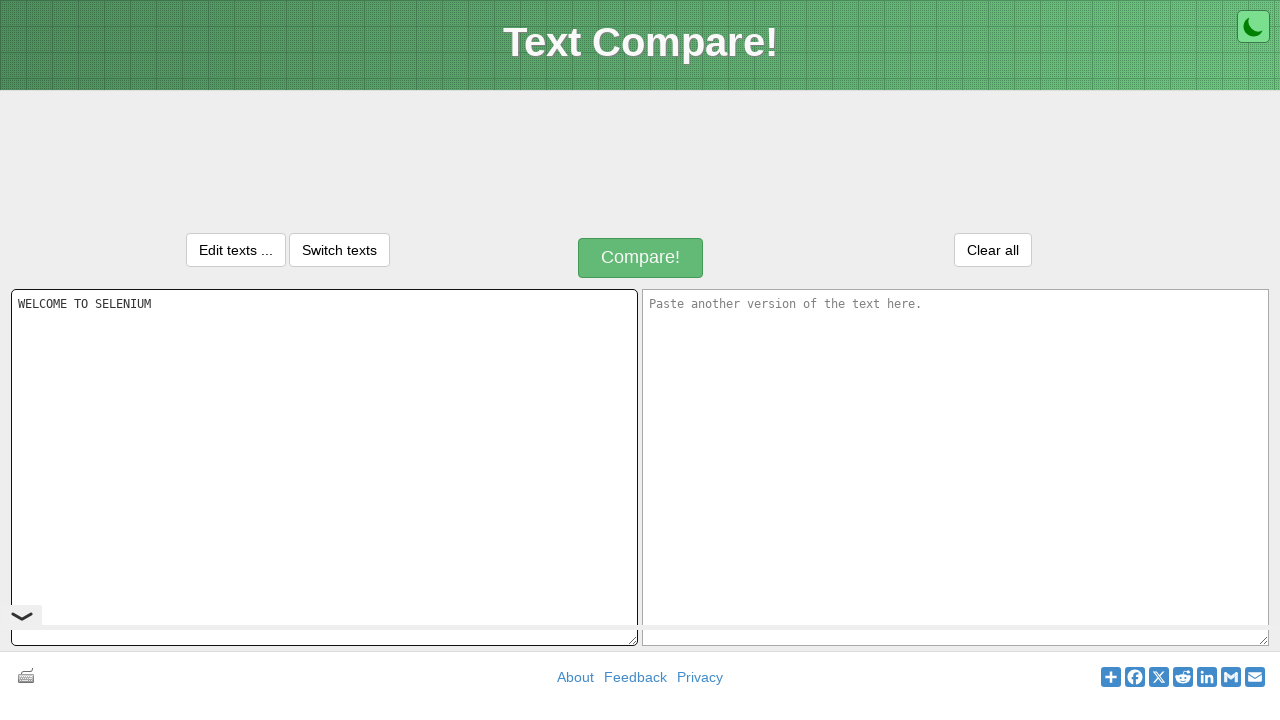

Clicked on first input field to ensure focus at (324, 467) on #inputText1
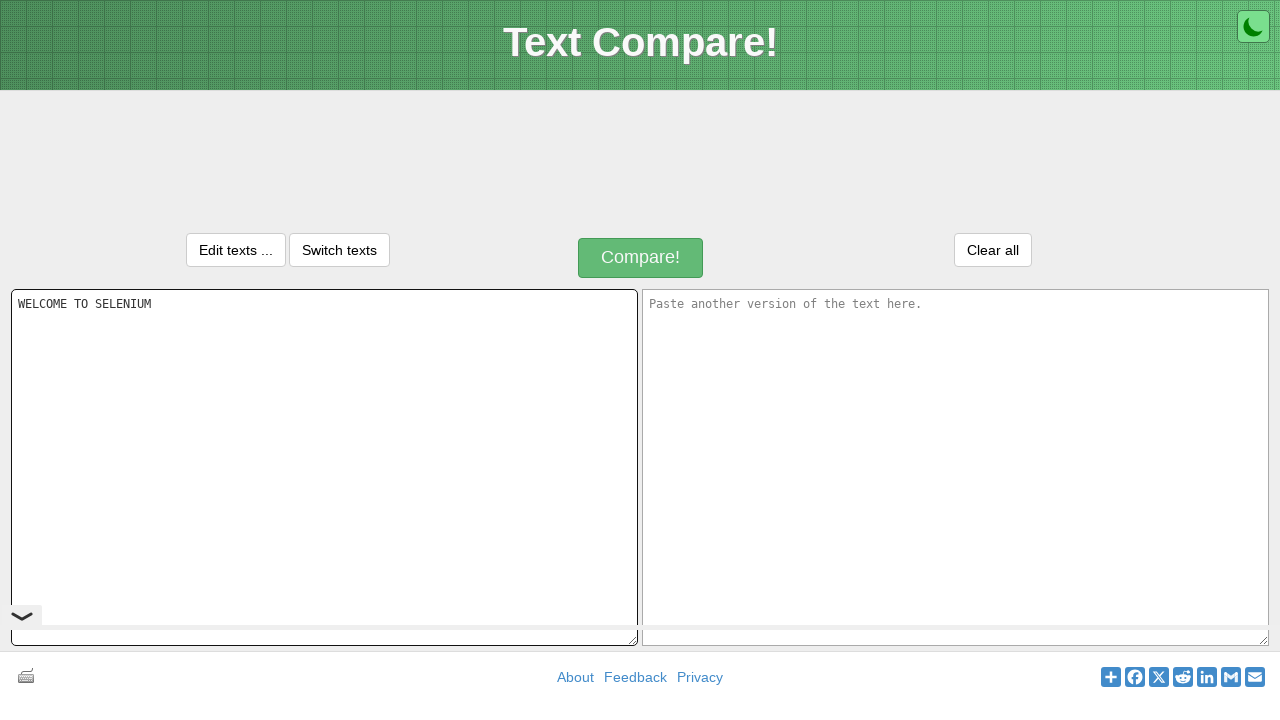

Selected all text in first input field with Ctrl+A
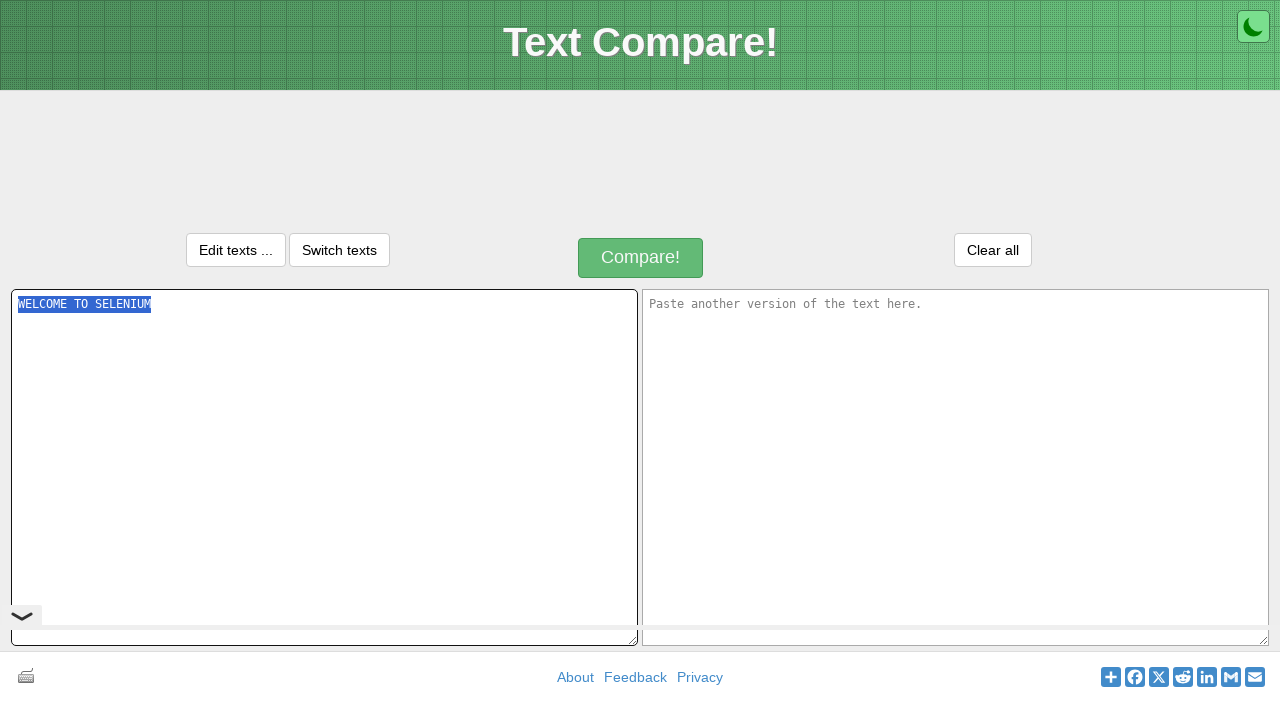

Copied selected text with Ctrl+C
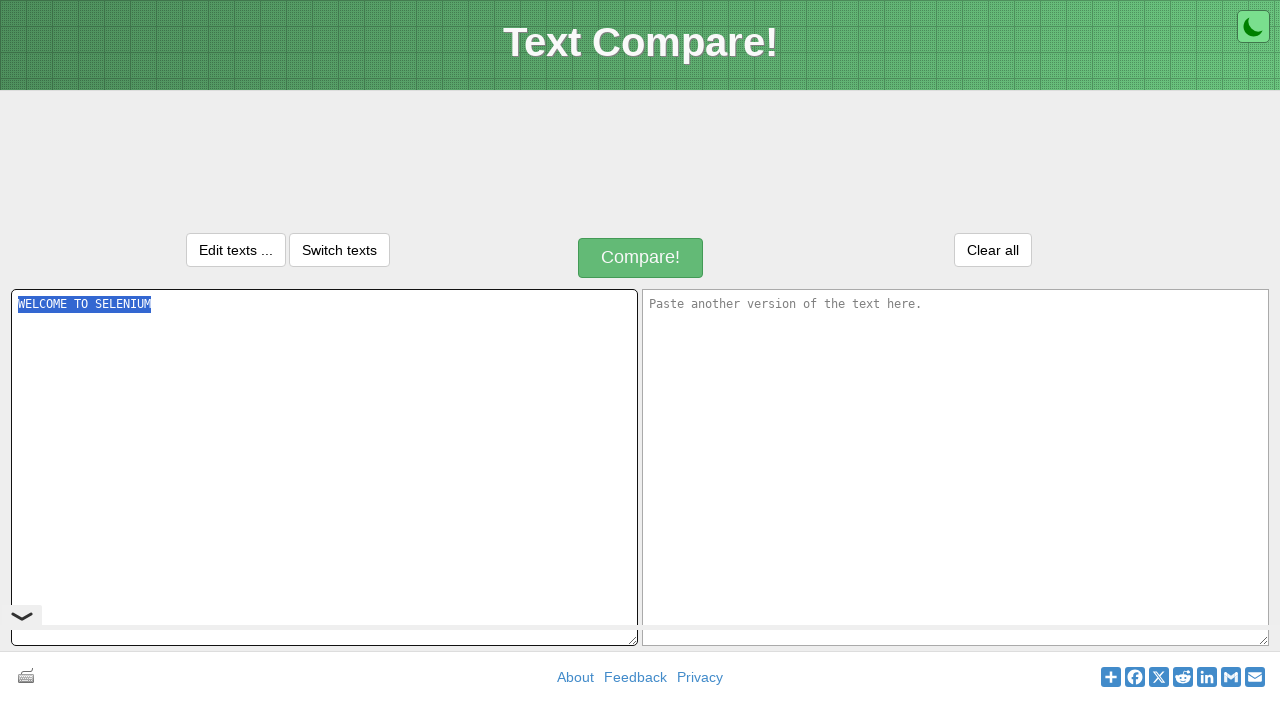

Navigated to second input field with Tab key
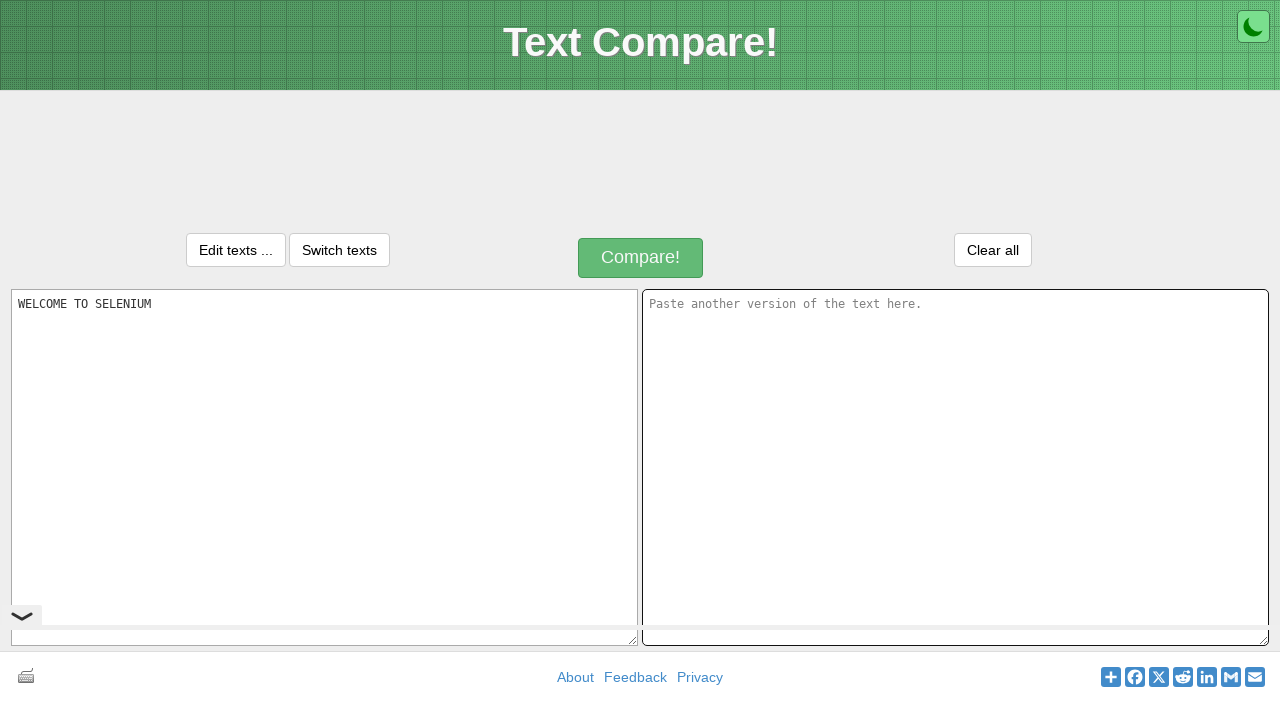

Pasted text into second input field with Ctrl+V
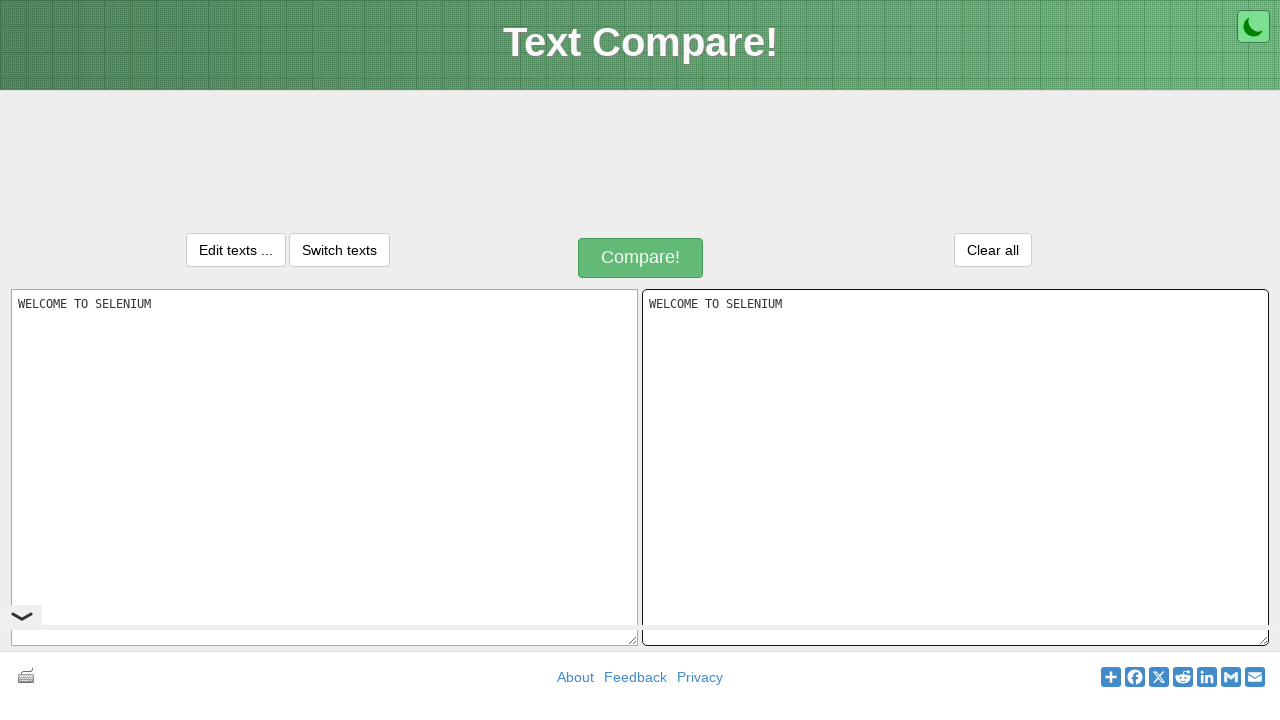

Waited 500ms to ensure paste operation completes
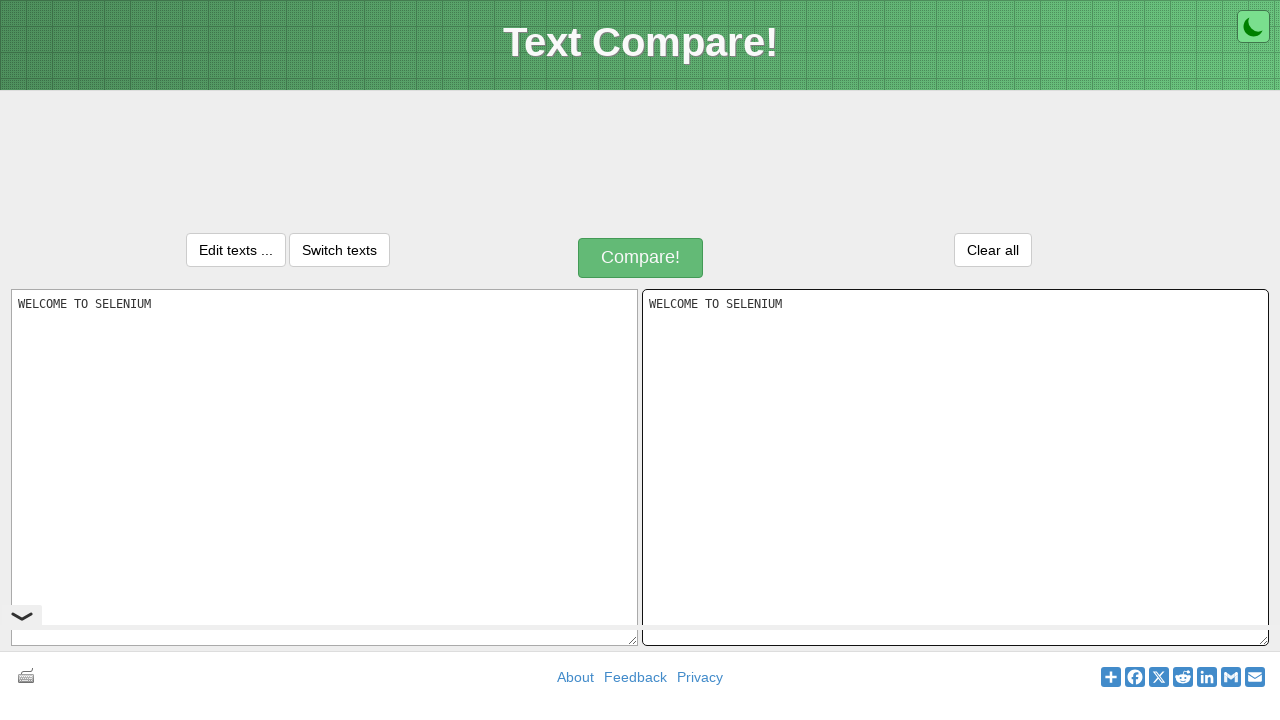

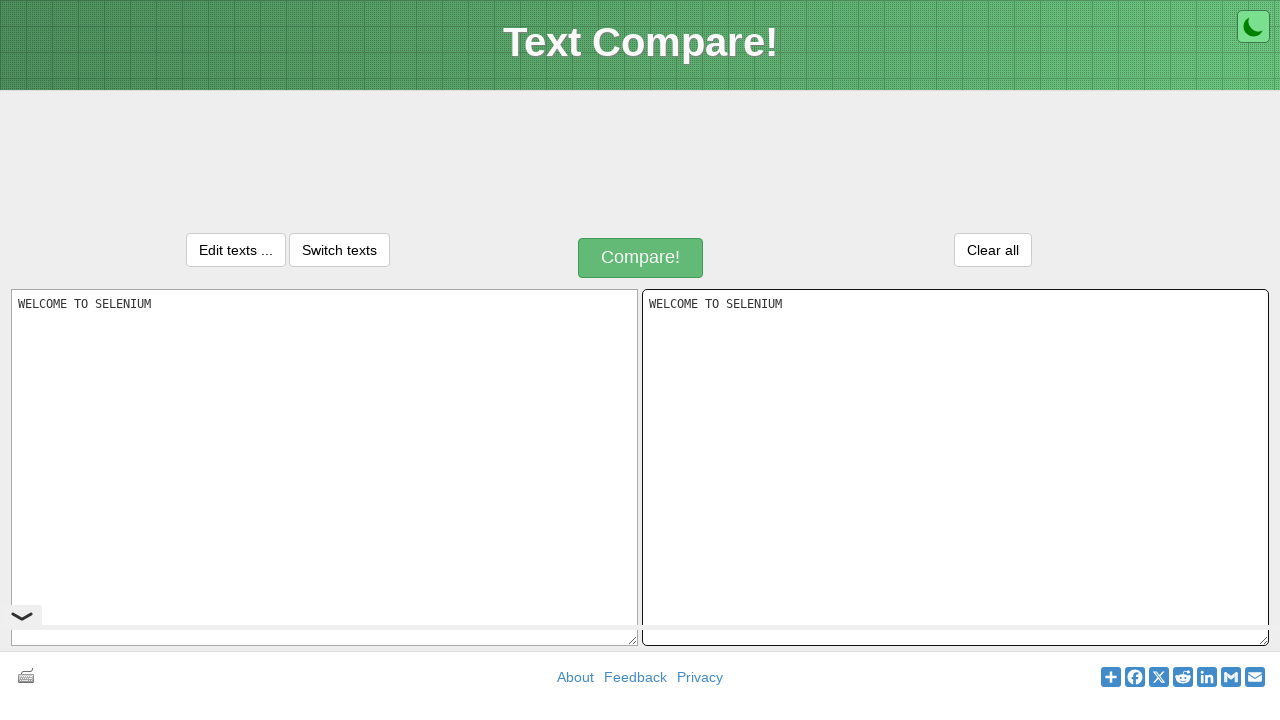